Opens the DemoBlaze e-commerce demo application and maximizes the browser window to verify the homepage loads correctly.

Starting URL: https://www.demoblaze.com/

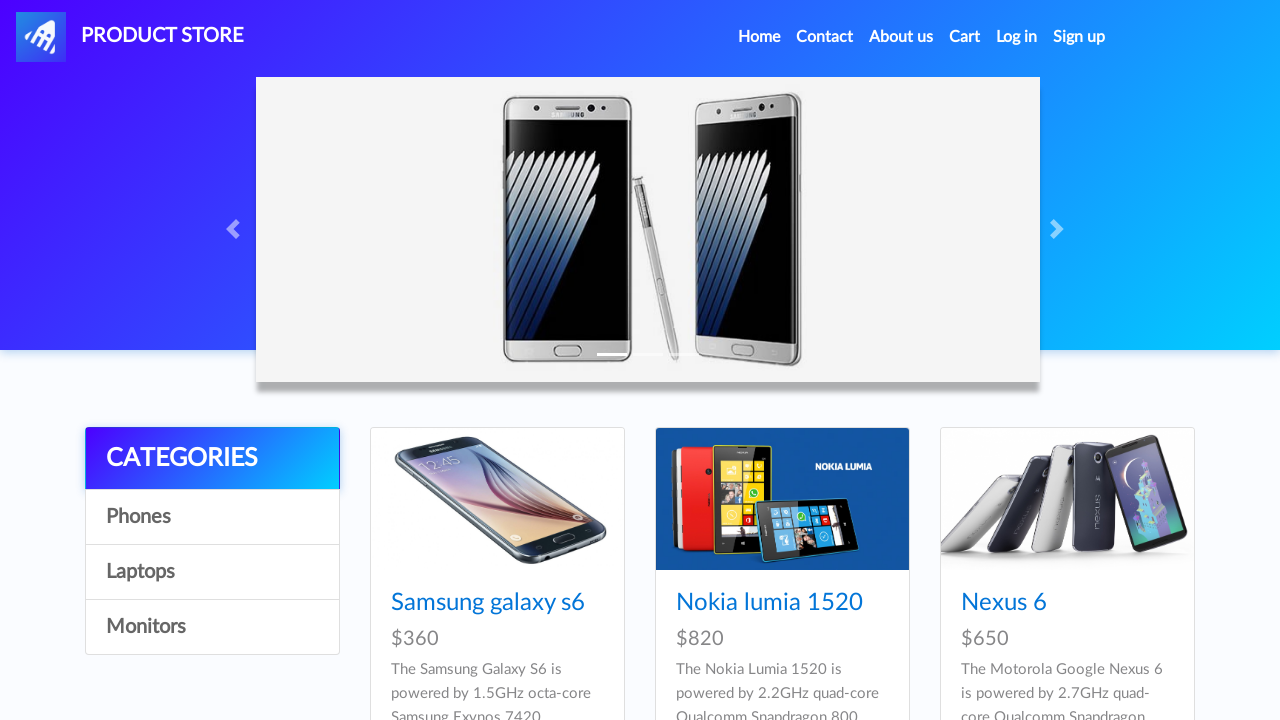

Homepage loaded - navbar element is visible
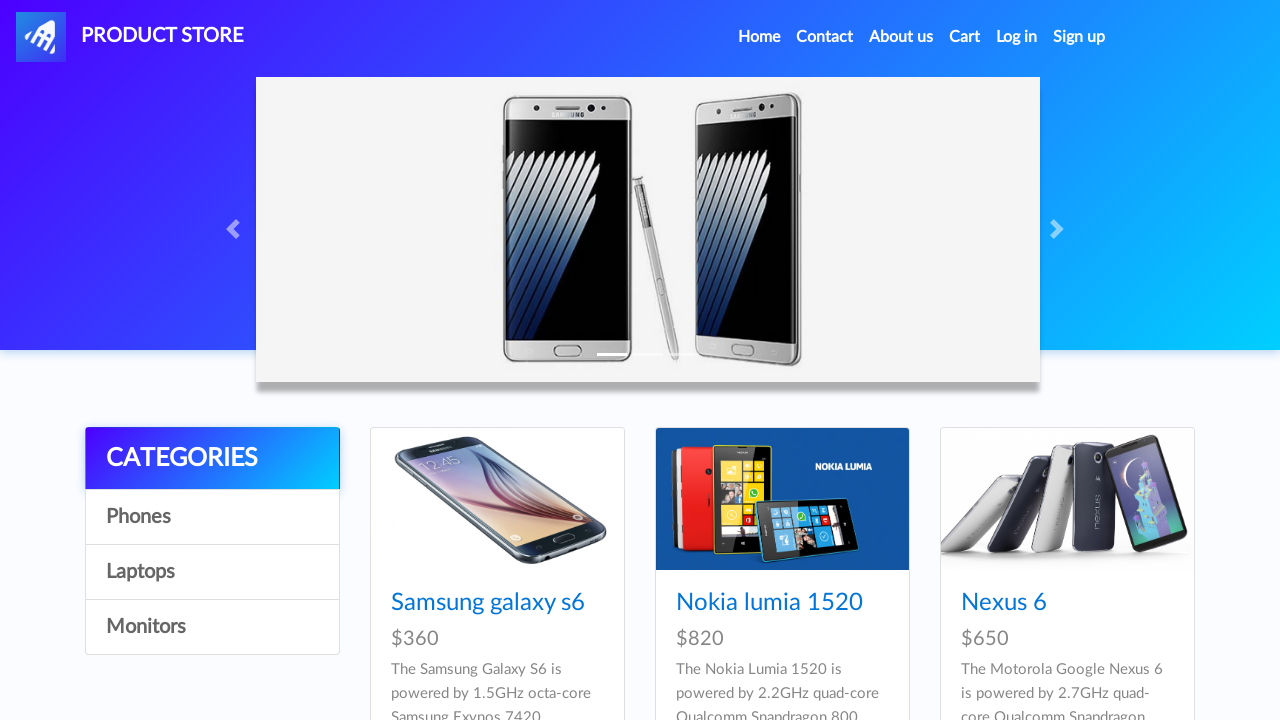

Browser window maximized to 1920x1080
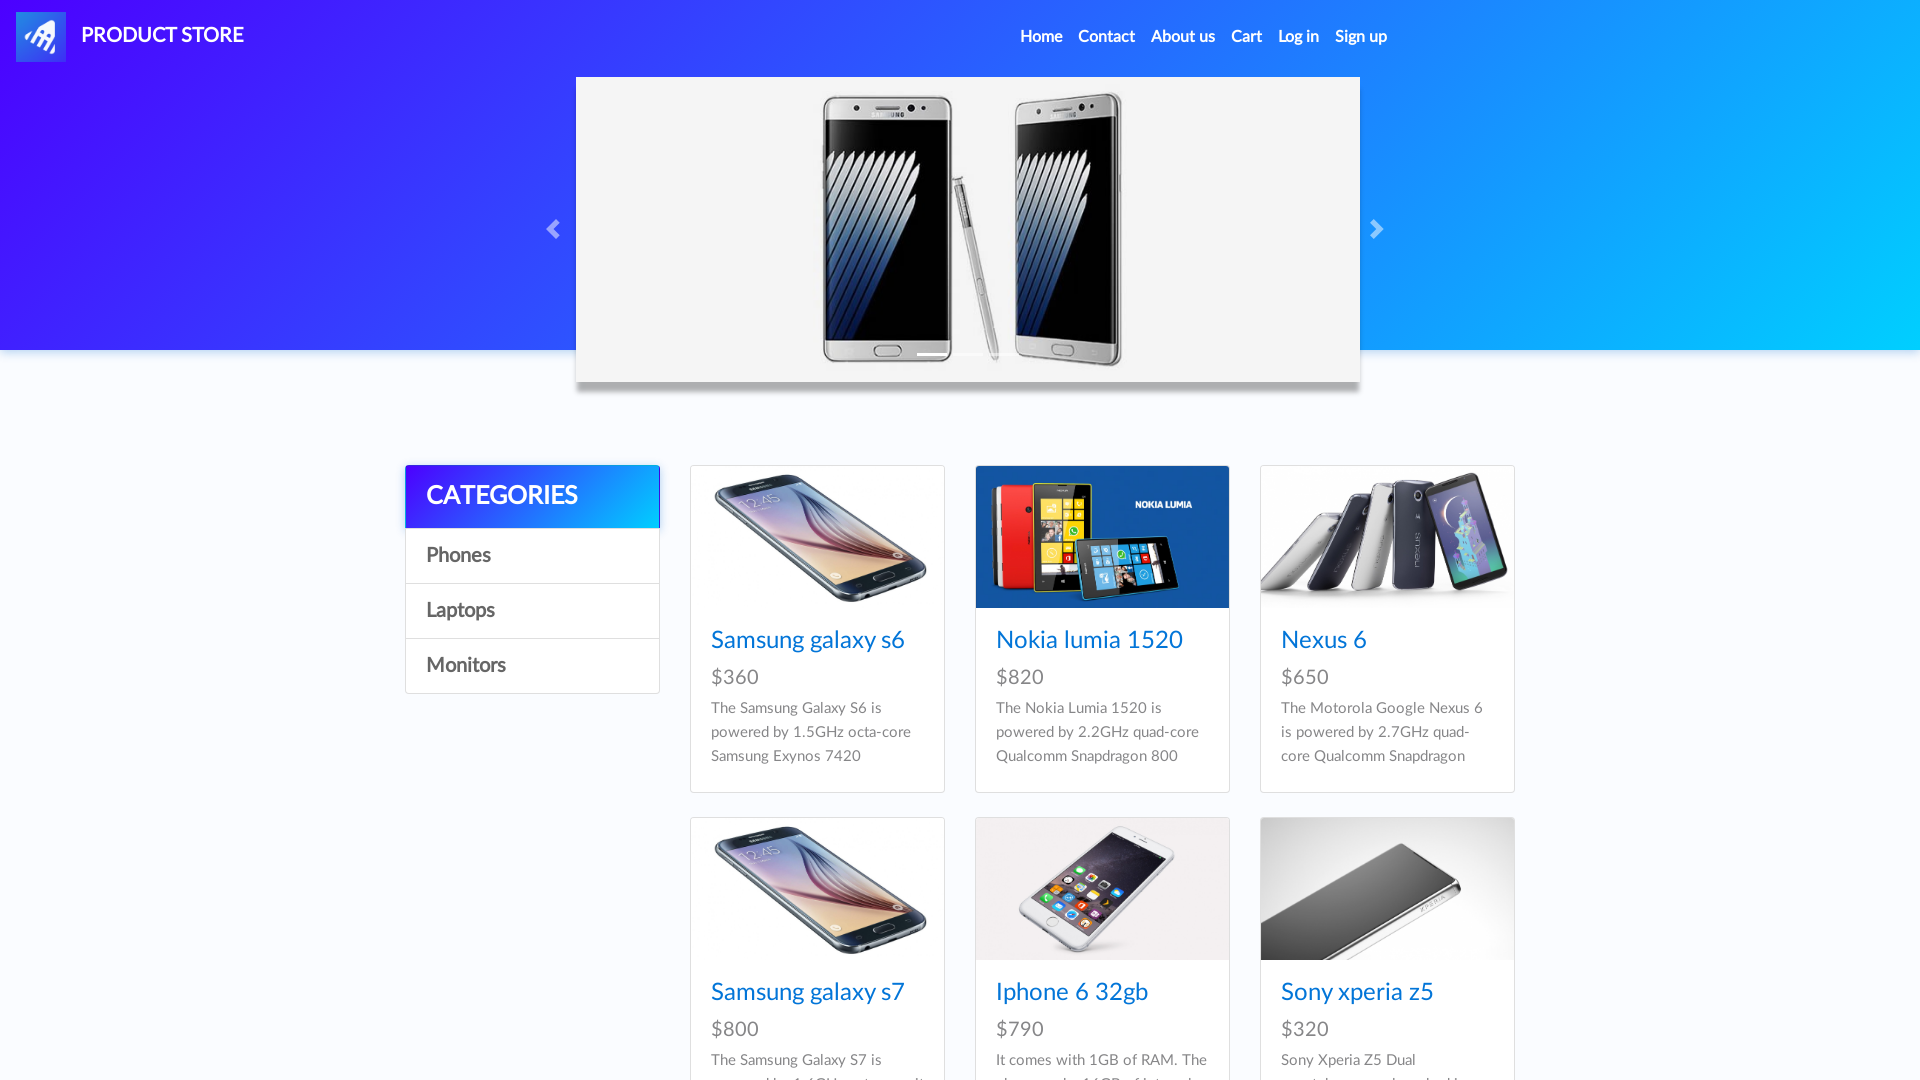

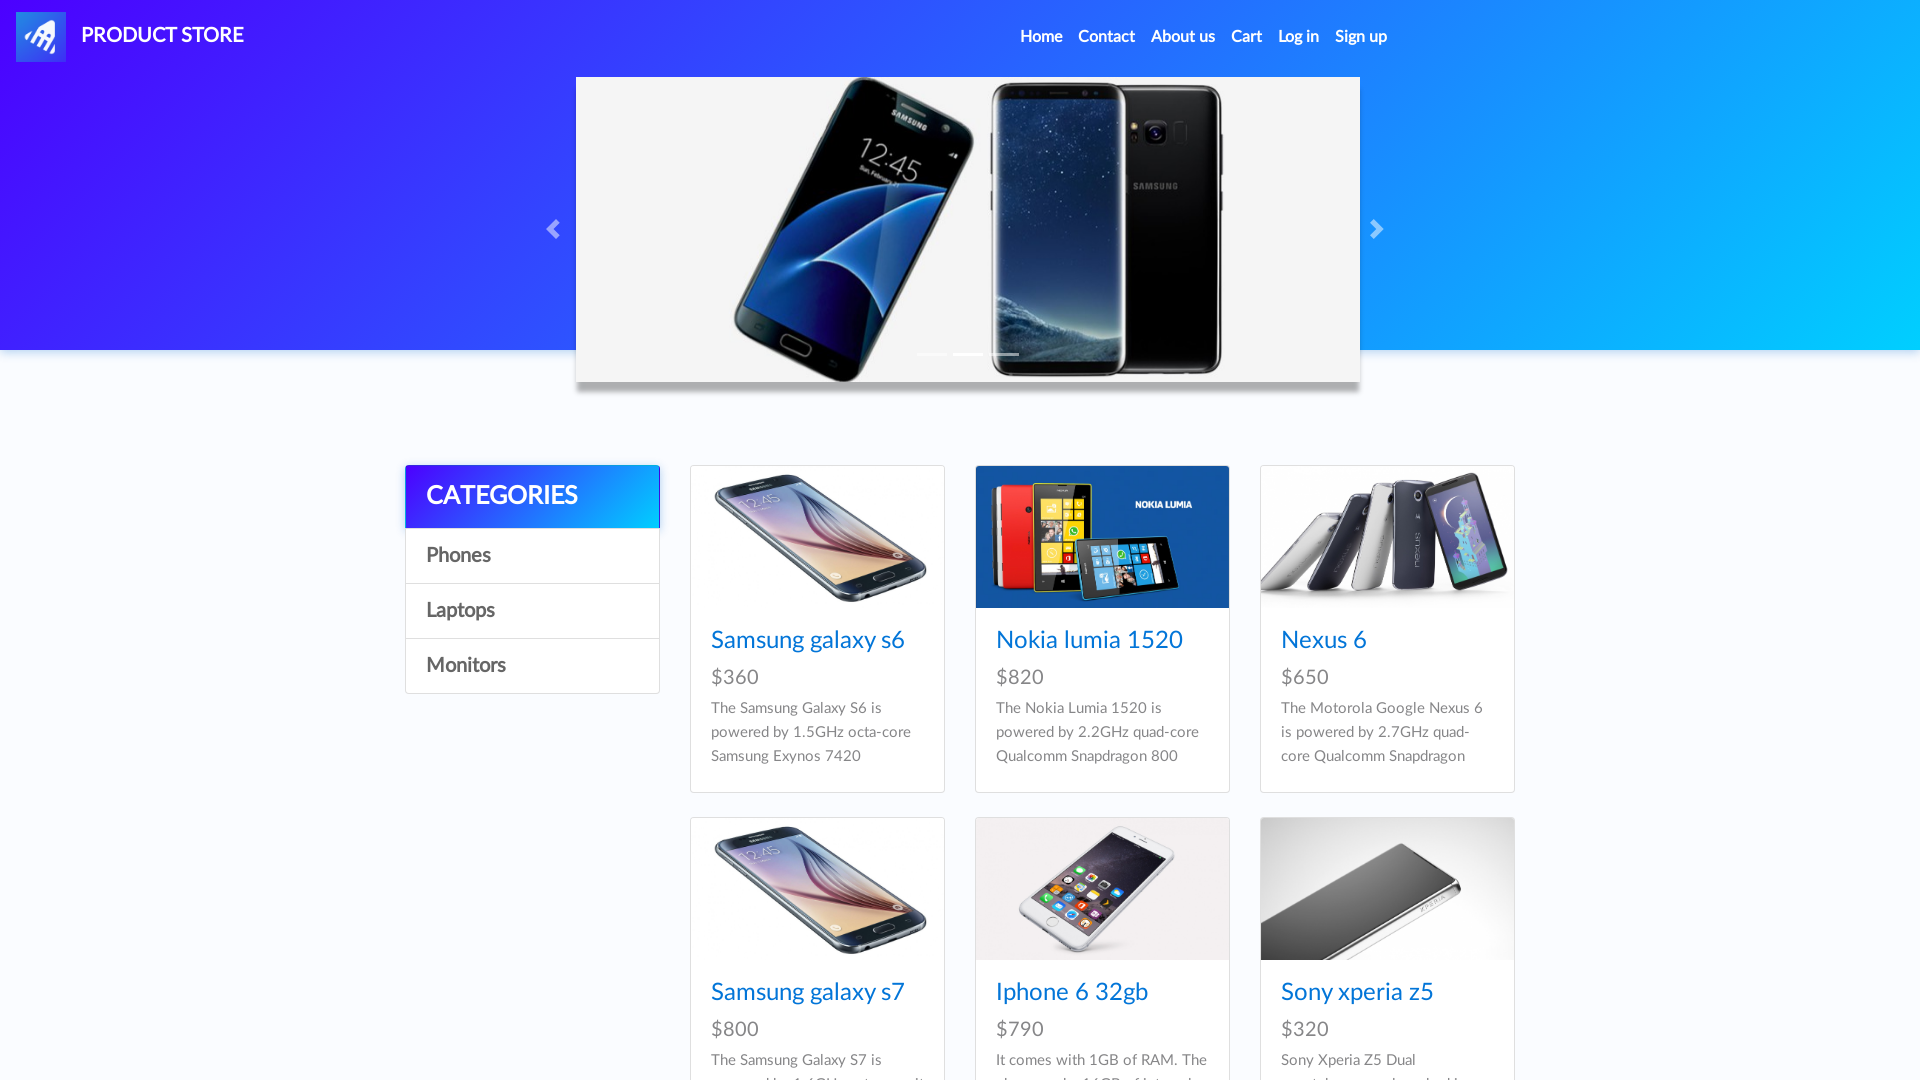